Tests that clicking Clear completed button removes completed items from the list

Starting URL: https://demo.playwright.dev/todomvc

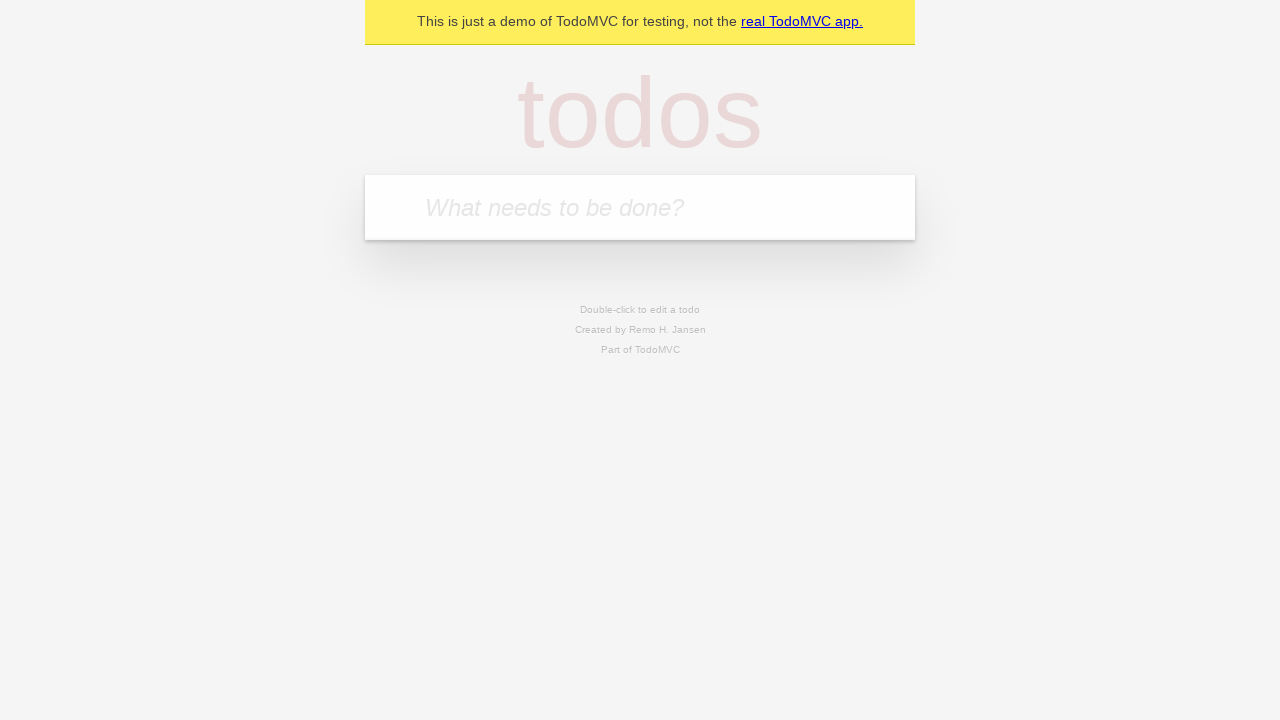

Filled todo input with 'buy some cheese' on internal:attr=[placeholder="What needs to be done?"i]
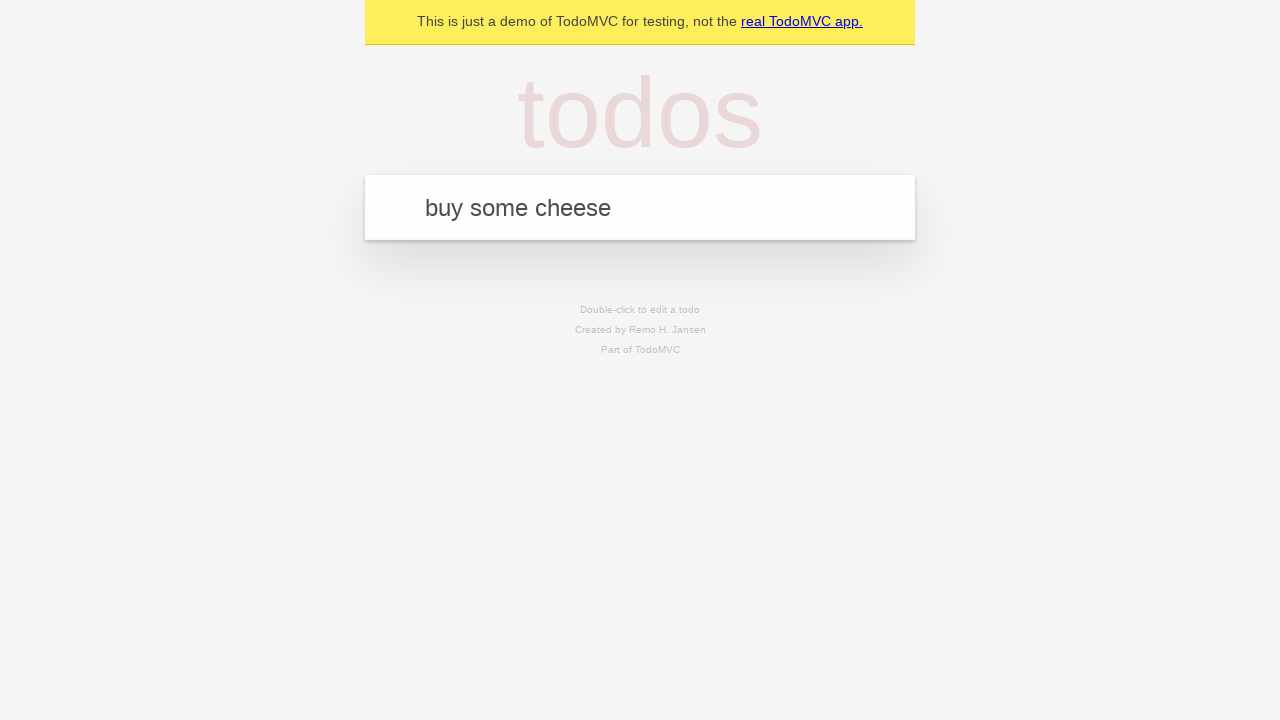

Pressed Enter to create first todo on internal:attr=[placeholder="What needs to be done?"i]
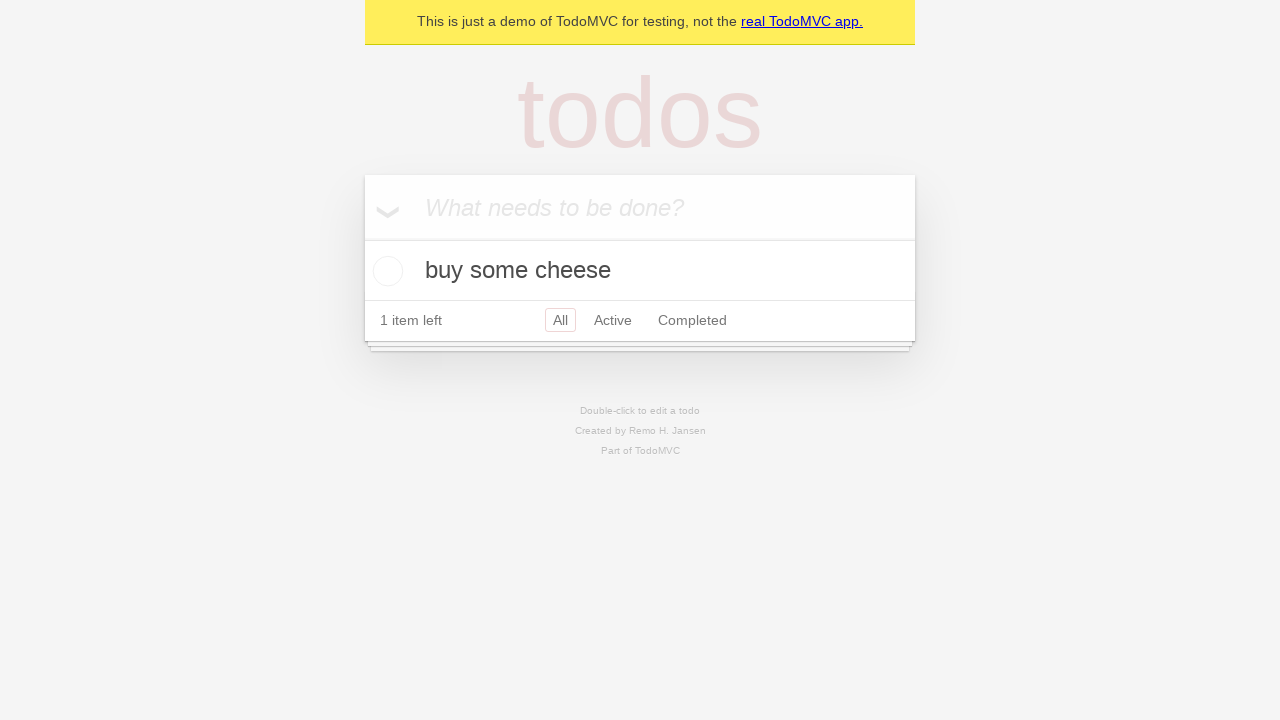

Filled todo input with 'feed the cat' on internal:attr=[placeholder="What needs to be done?"i]
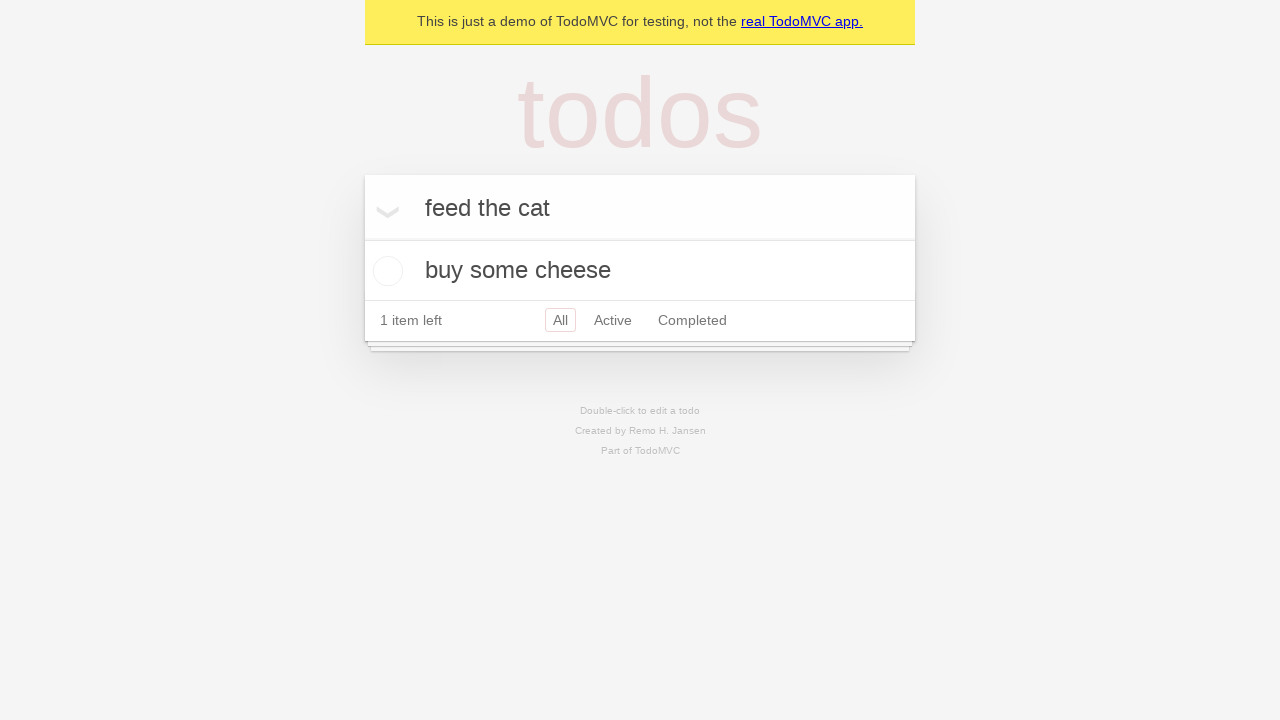

Pressed Enter to create second todo on internal:attr=[placeholder="What needs to be done?"i]
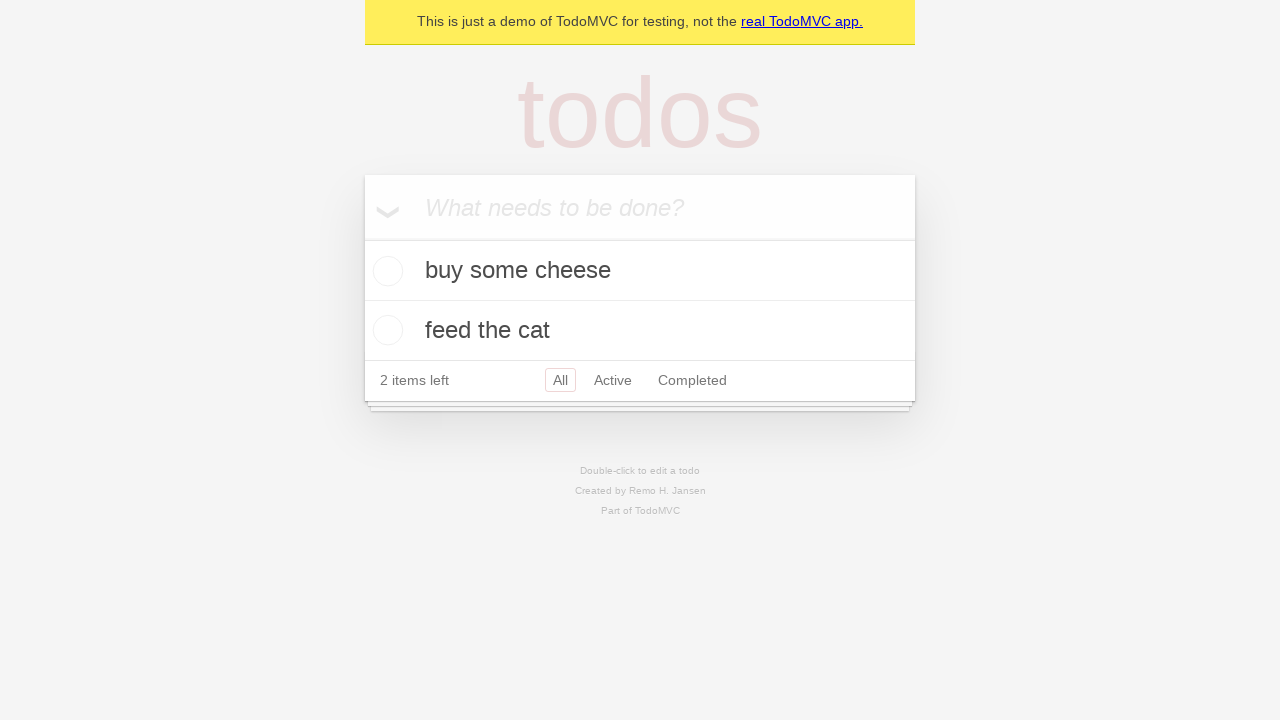

Filled todo input with 'book a doctors appointment' on internal:attr=[placeholder="What needs to be done?"i]
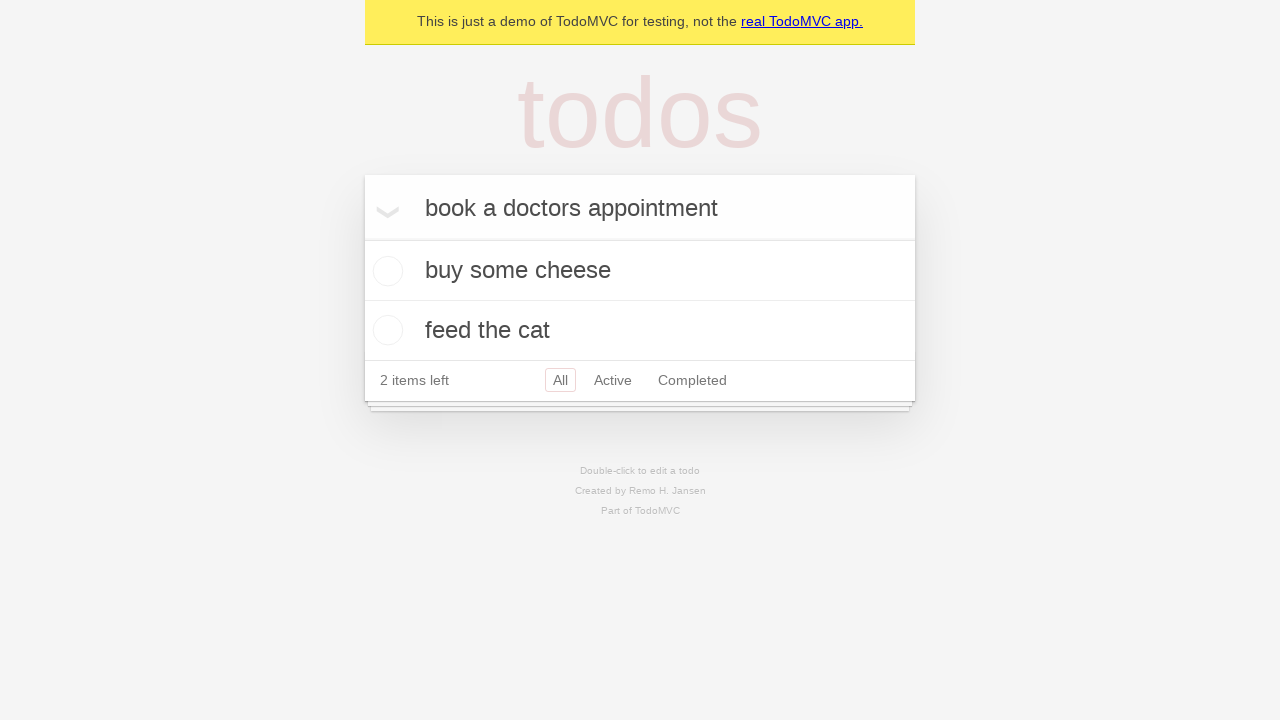

Pressed Enter to create third todo on internal:attr=[placeholder="What needs to be done?"i]
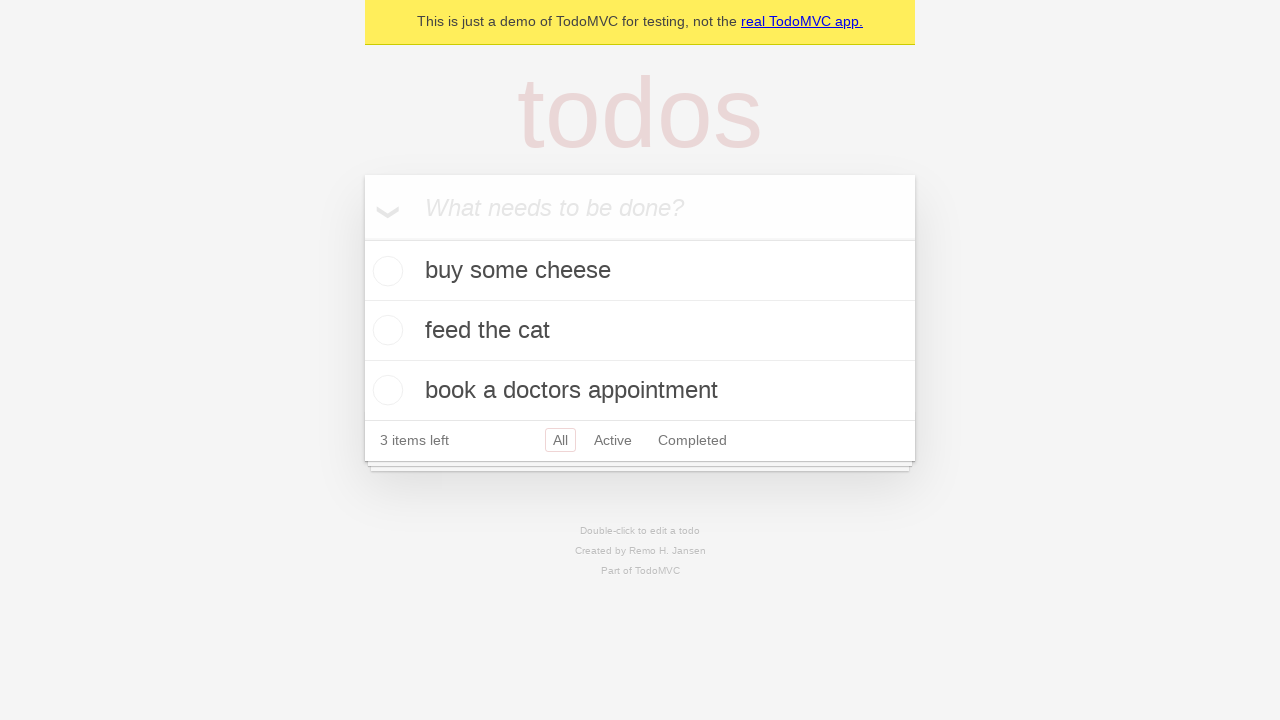

Waited for todo items to load
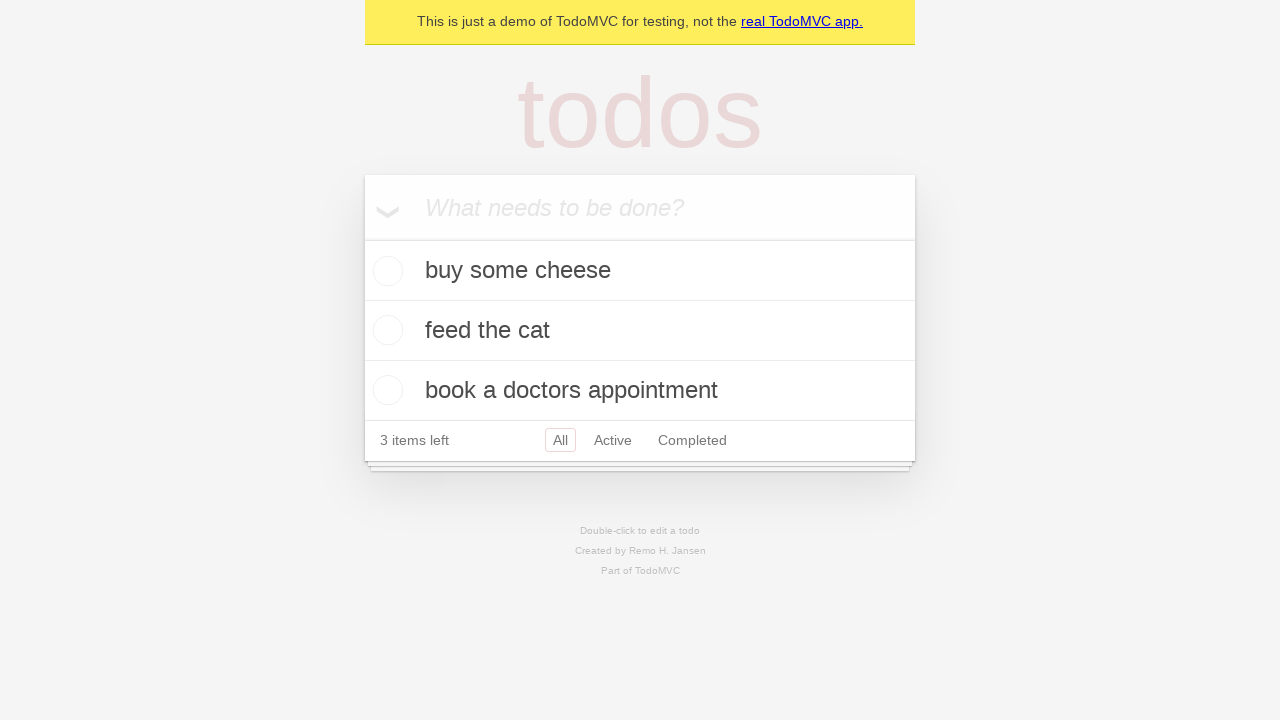

Checked the second todo item as completed at (385, 330) on internal:testid=[data-testid="todo-item"s] >> nth=1 >> internal:role=checkbox
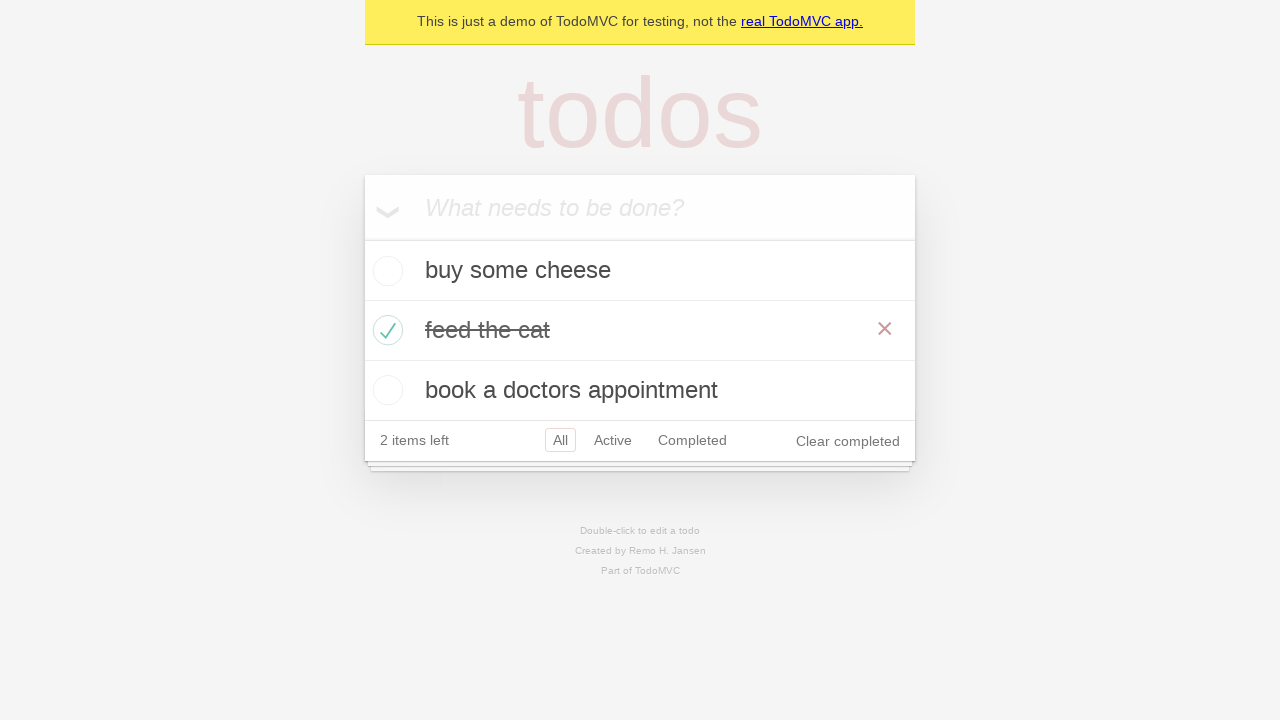

Clicked 'Clear completed' button to remove completed items at (848, 441) on internal:role=button[name="Clear completed"i]
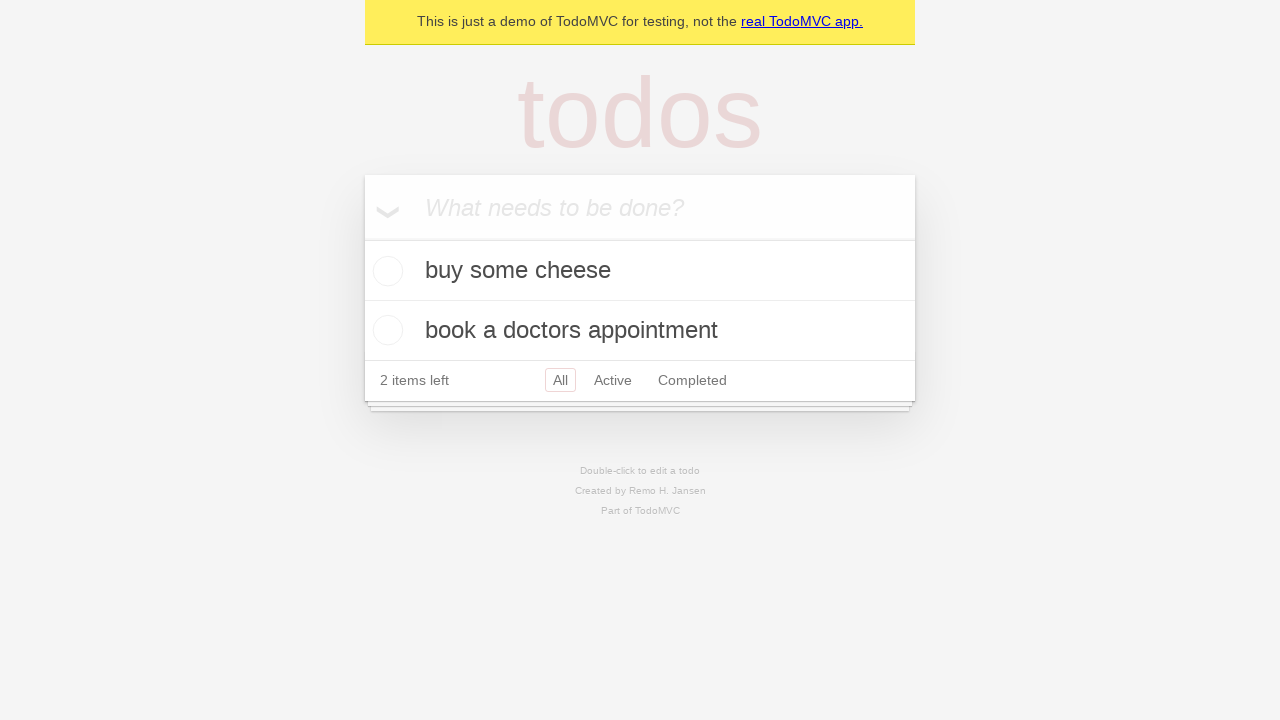

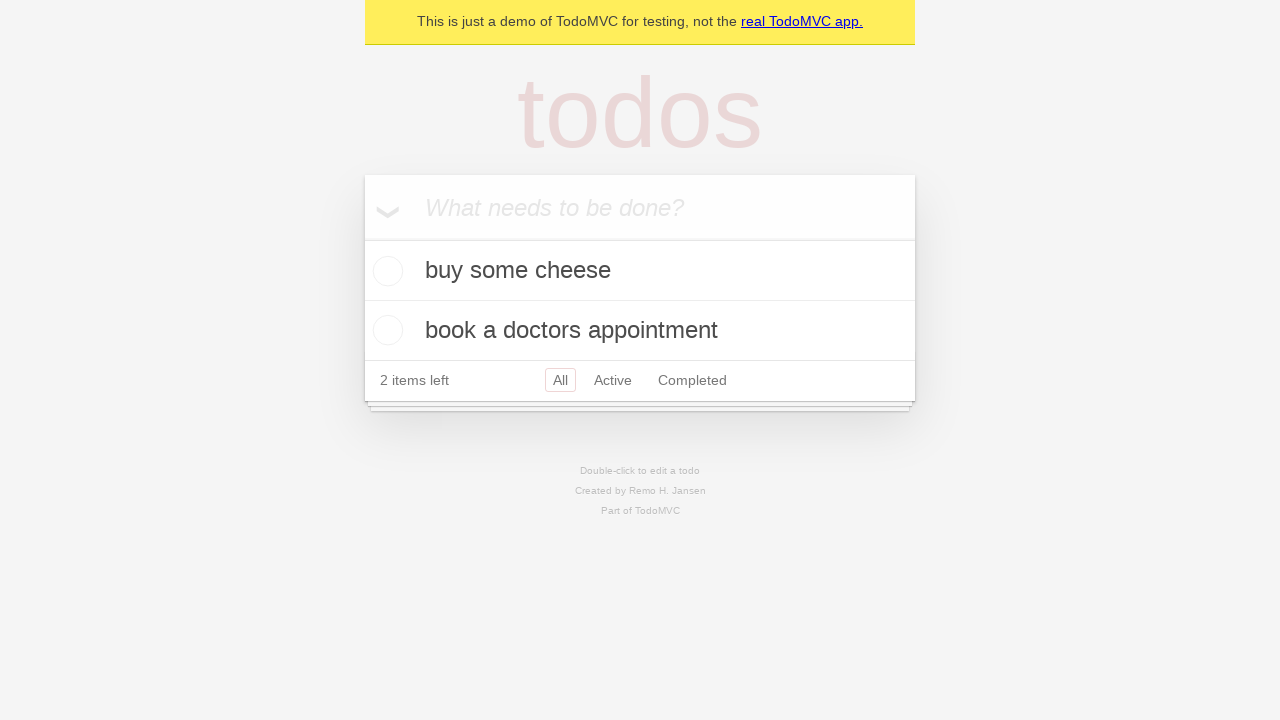